Tests password generation by pressing Enter key instead of clicking button, with master "qwe123" and site "gmail.com"

Starting URL: http://angel.net/~nic/passwd.current.html

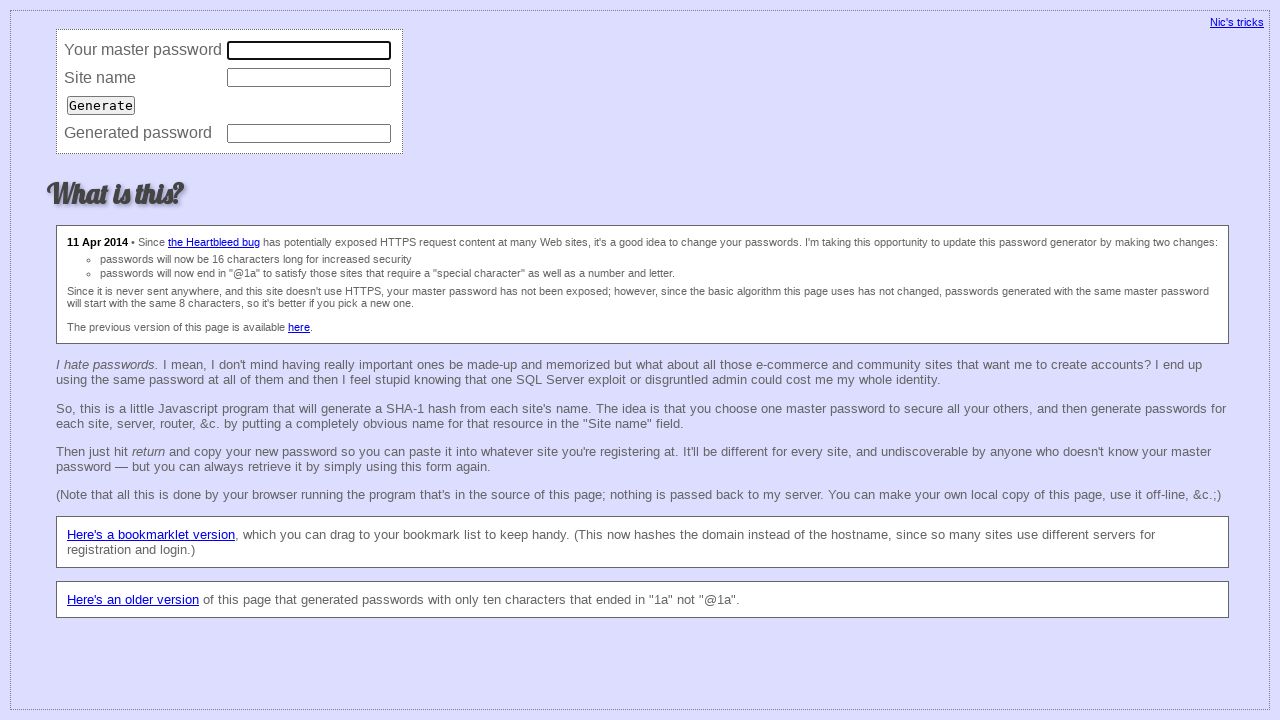

Filled master password field with 'qwe123' on [name='master']
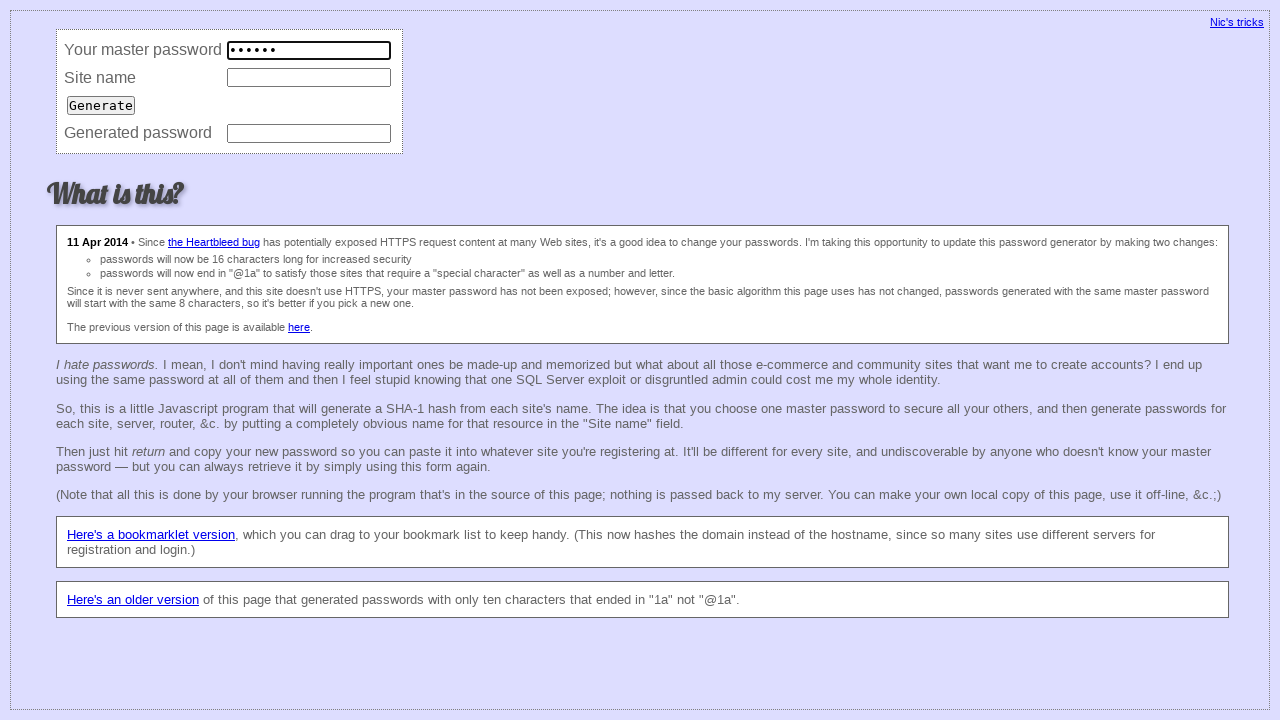

Filled site name field with 'gmail.com' on [name='site']
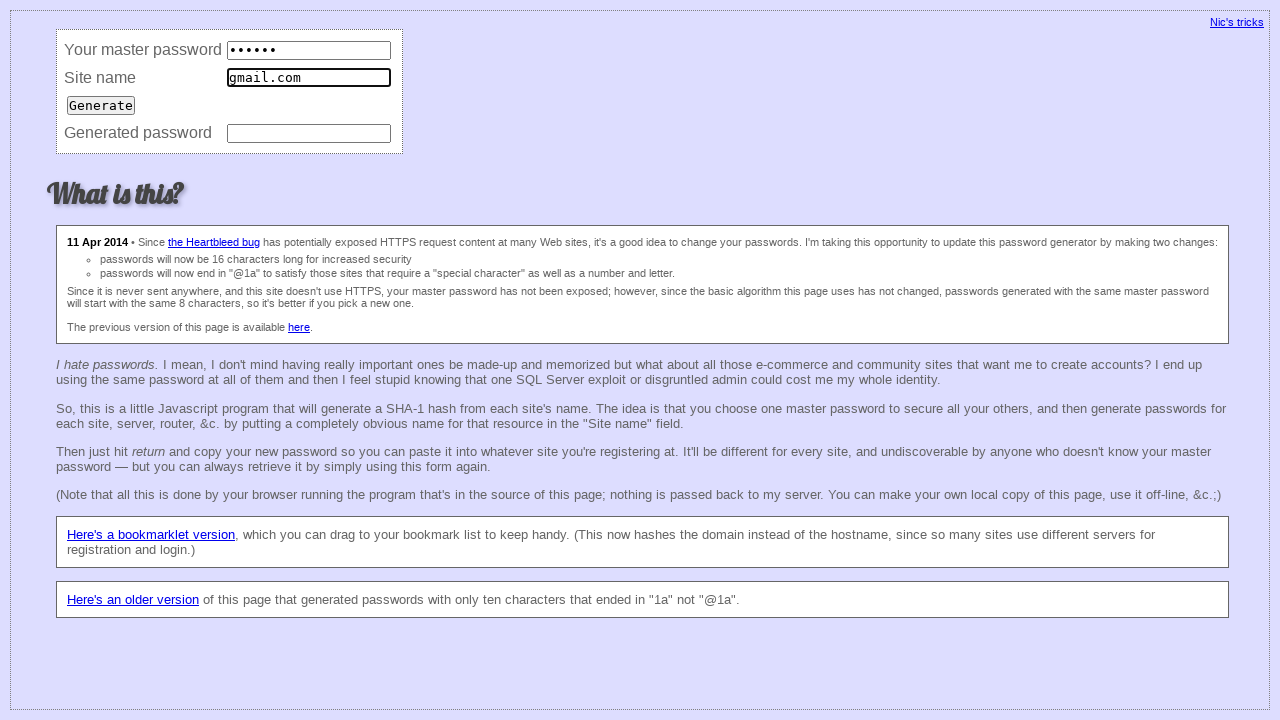

Pressed Enter key to submit password generation form on [name='site']
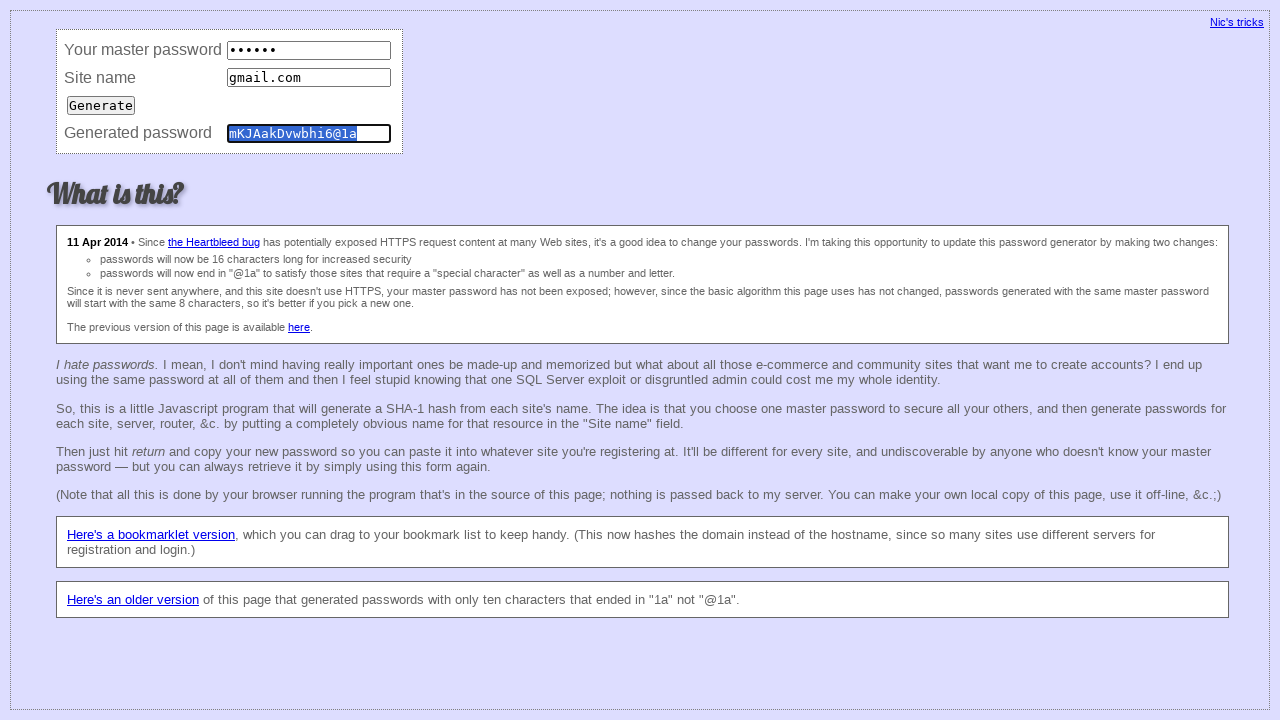

Password was successfully generated
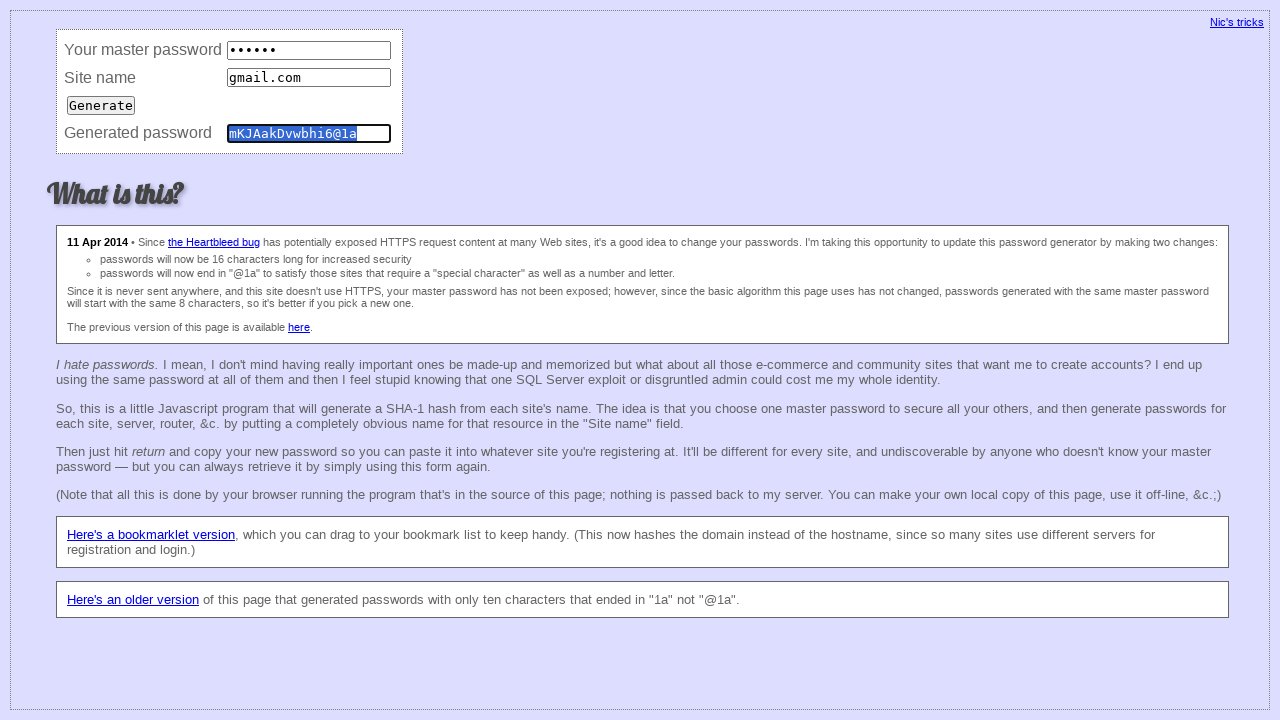

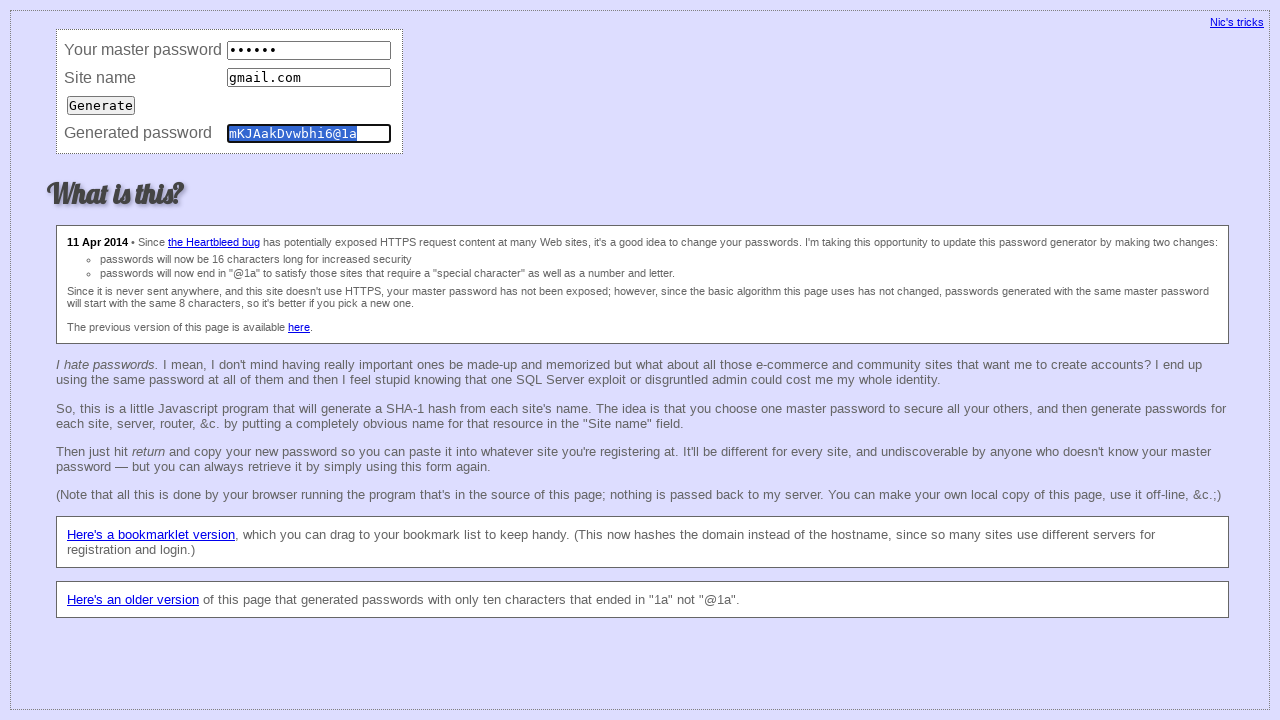